Tests dynamic loading with a shorter timeout by clicking start button, waiting for loading to disappear, and verifying text

Starting URL: https://automationfc.github.io/dynamic-loading/

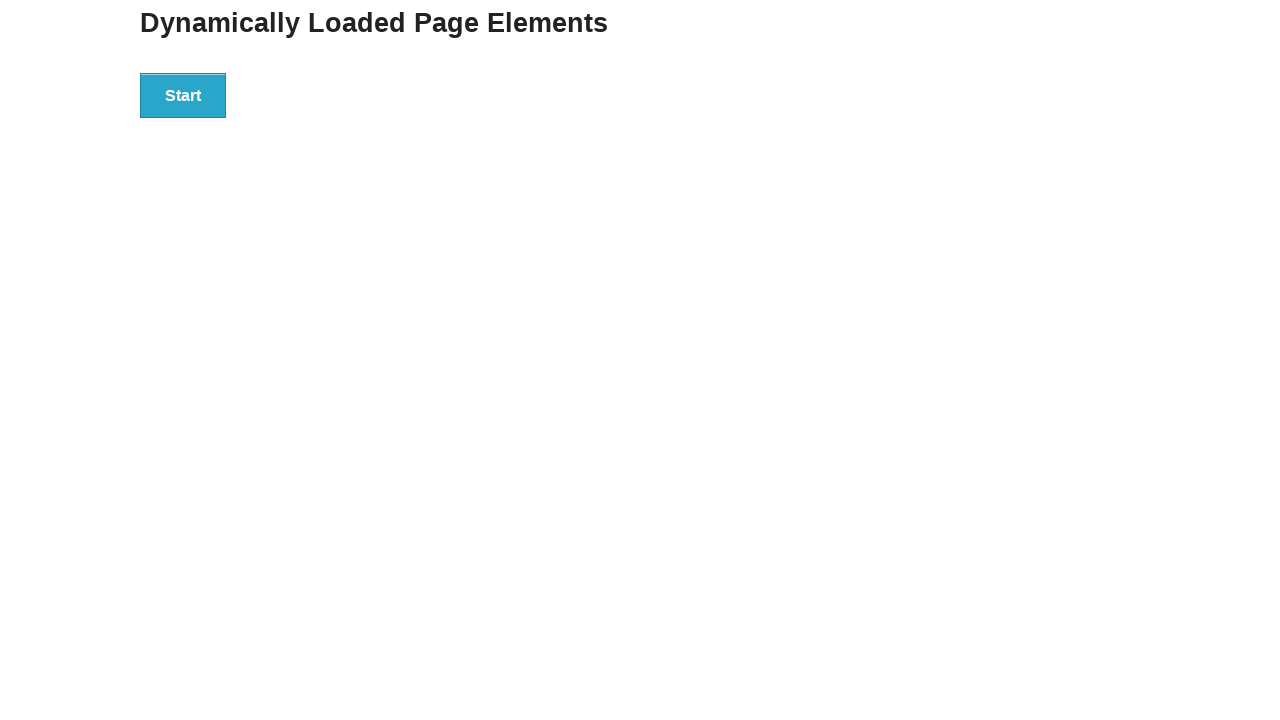

Clicked start button to initiate dynamic loading at (183, 95) on div#start > button
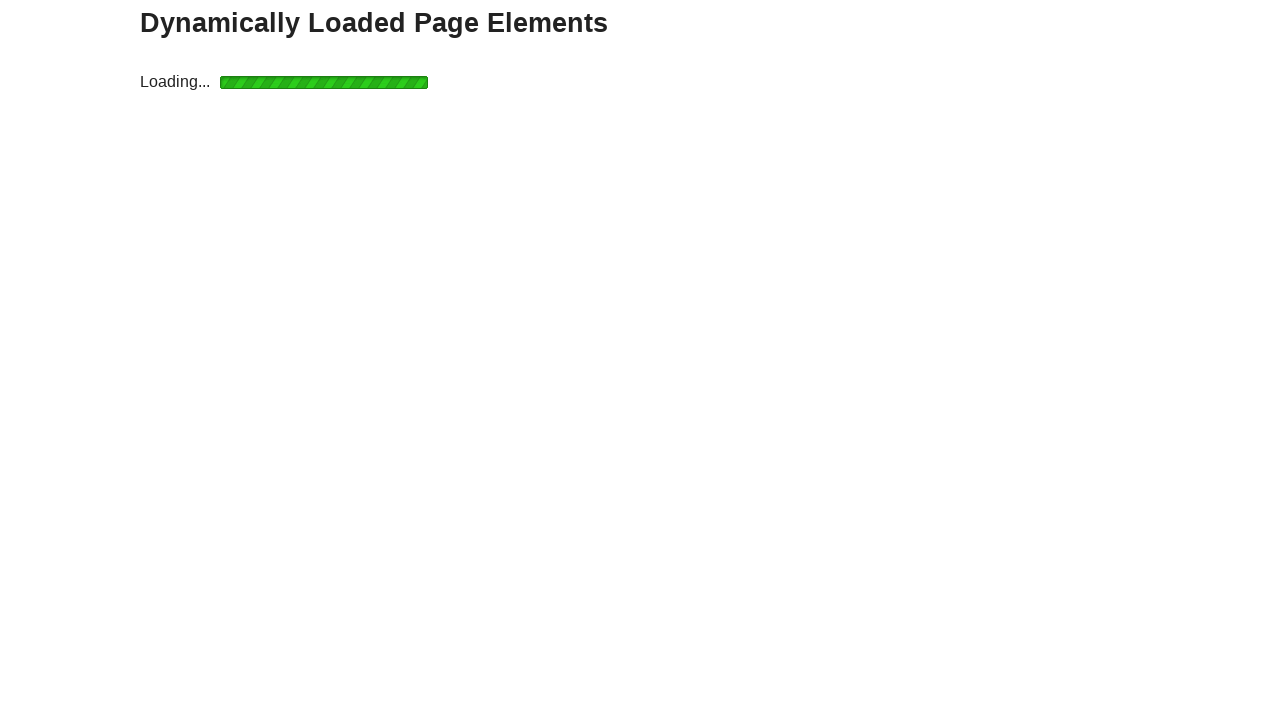

Loading indicator disappeared (timeout < 5 seconds)
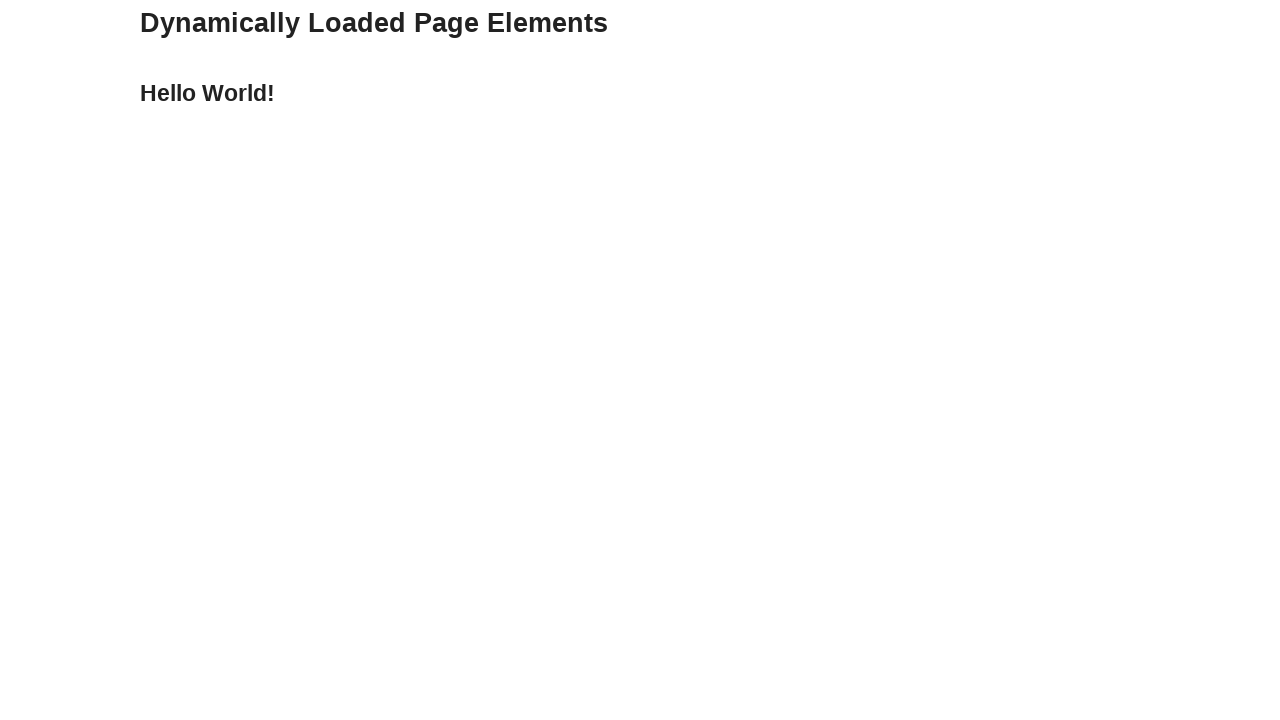

Verified 'Hello World!' text is displayed
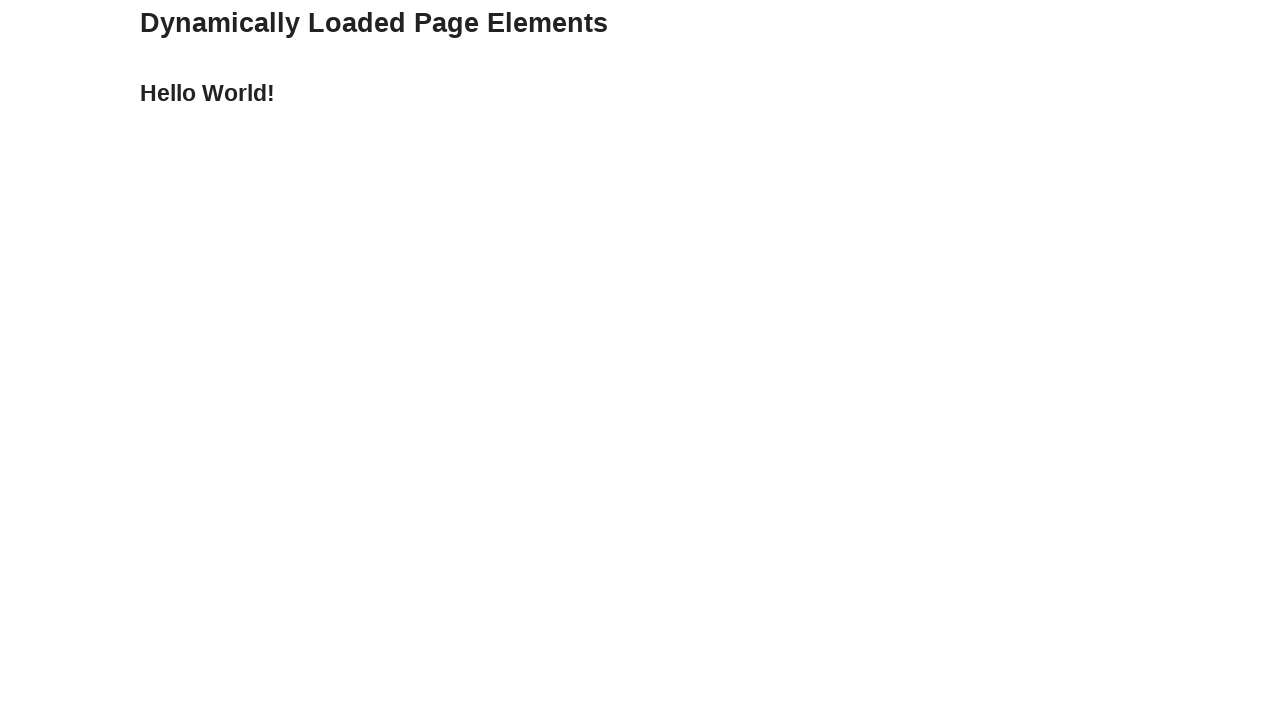

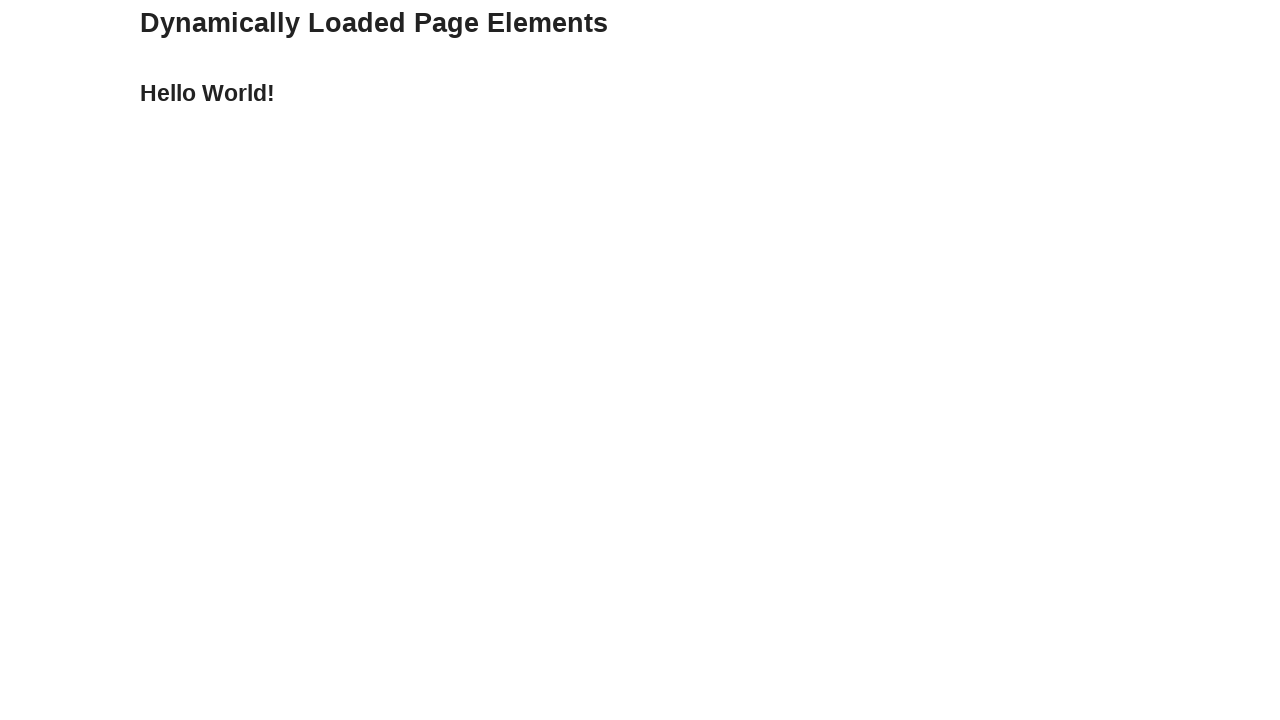